Tests dynamic controls functionality by clicking Remove button, verifying "It's gone!" message appears, then clicking Add button and verifying "It's back!" message appears.

Starting URL: https://the-internet.herokuapp.com/dynamic_controls

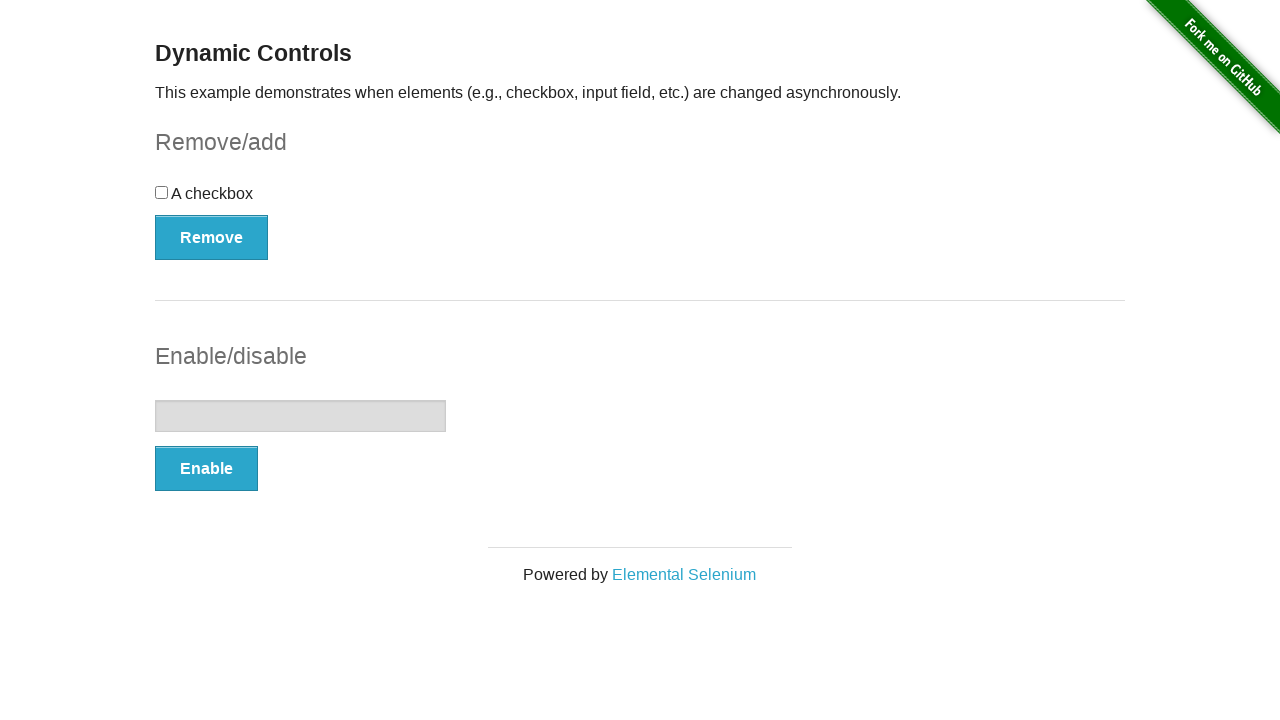

Clicked Remove button at (212, 237) on xpath=//*[.='Remove']
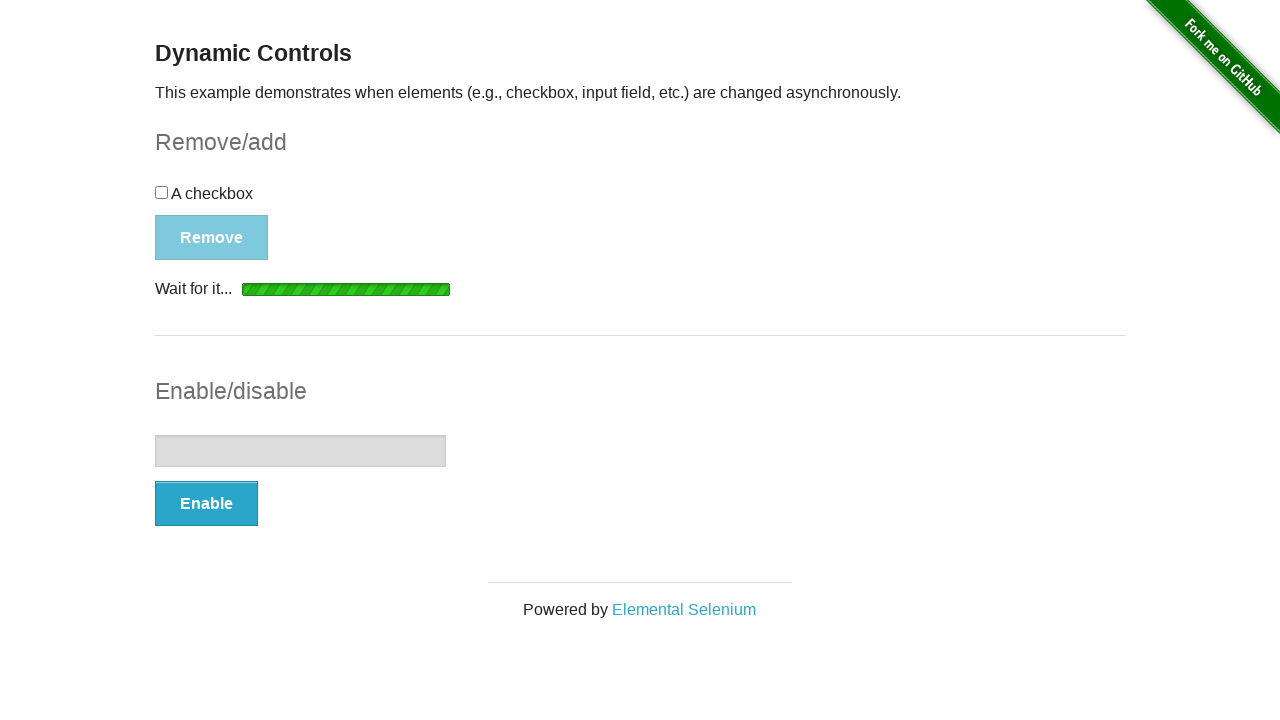

Waited for 'It's gone!' message to appear
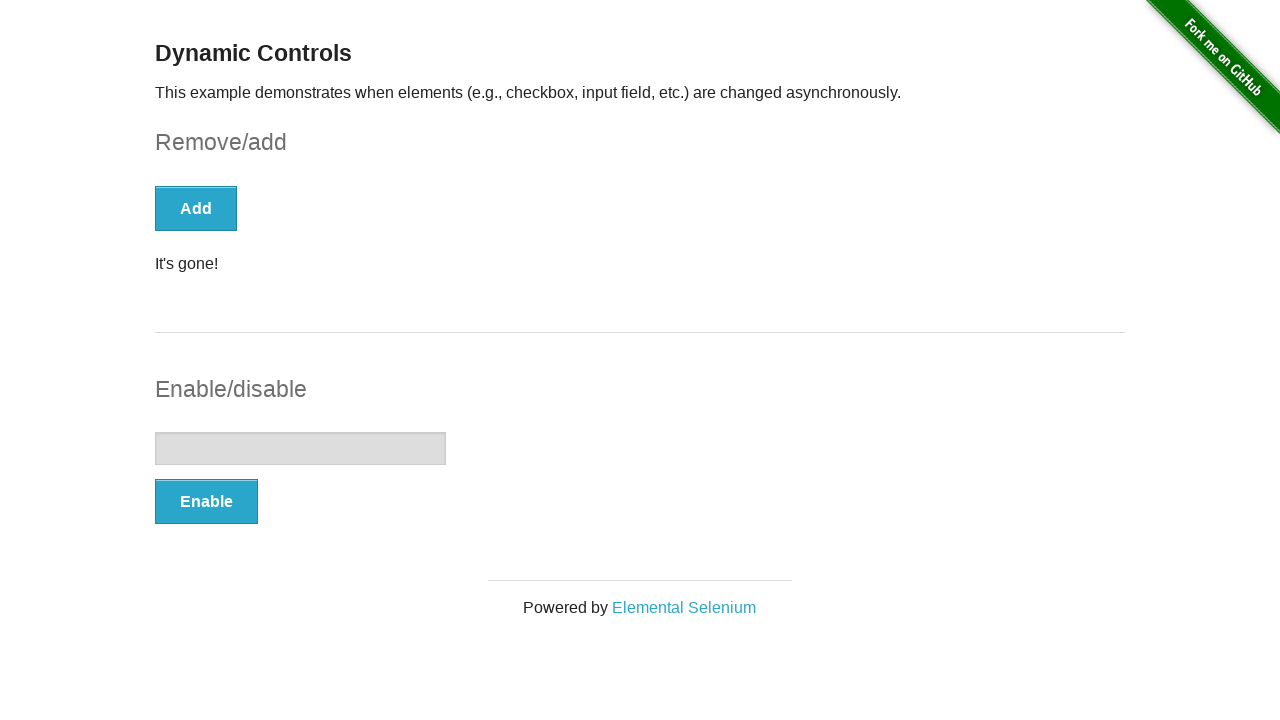

Verified 'It's gone!' message is visible
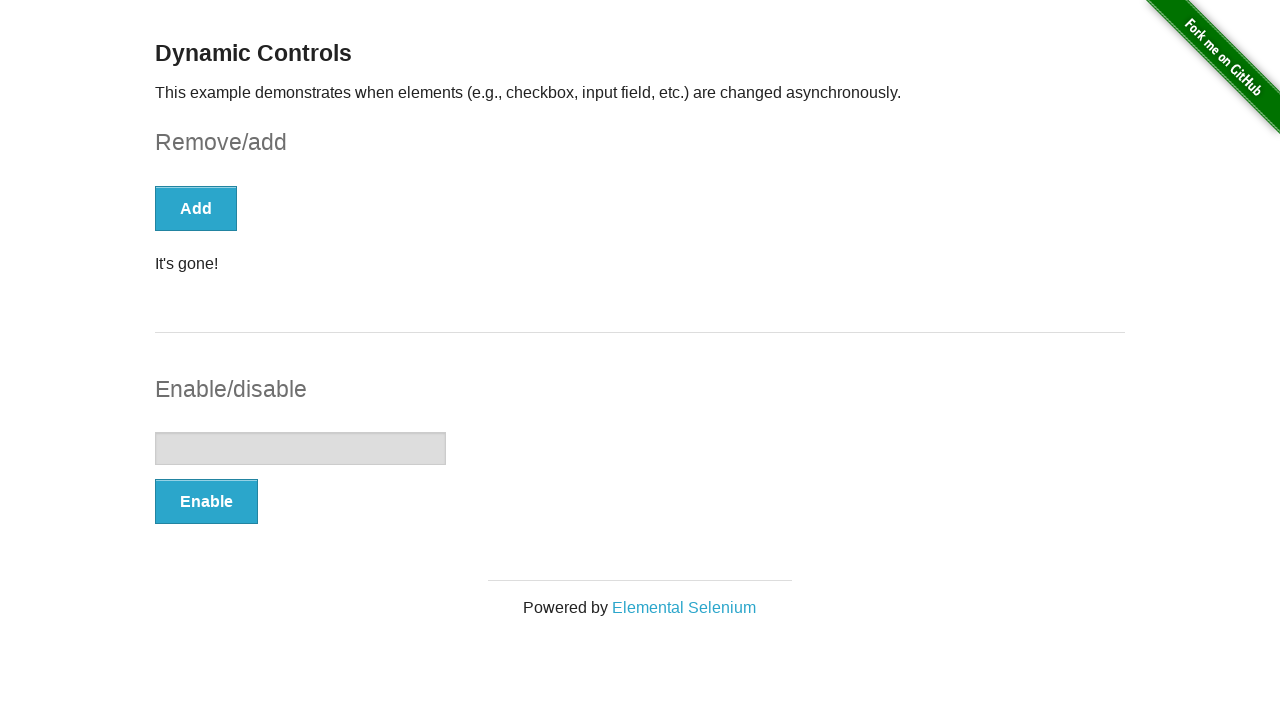

Clicked Add button at (196, 208) on (//*[@*='button'])[1]
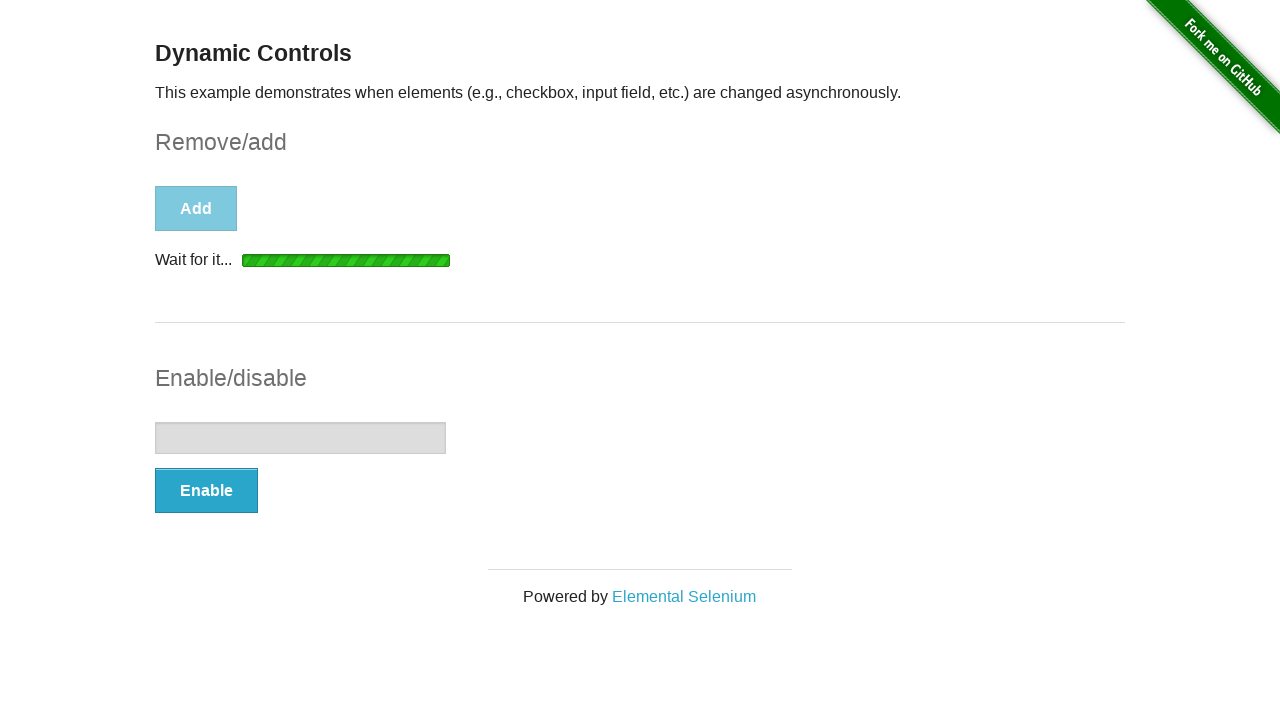

Waited for 'It's back!' message to appear
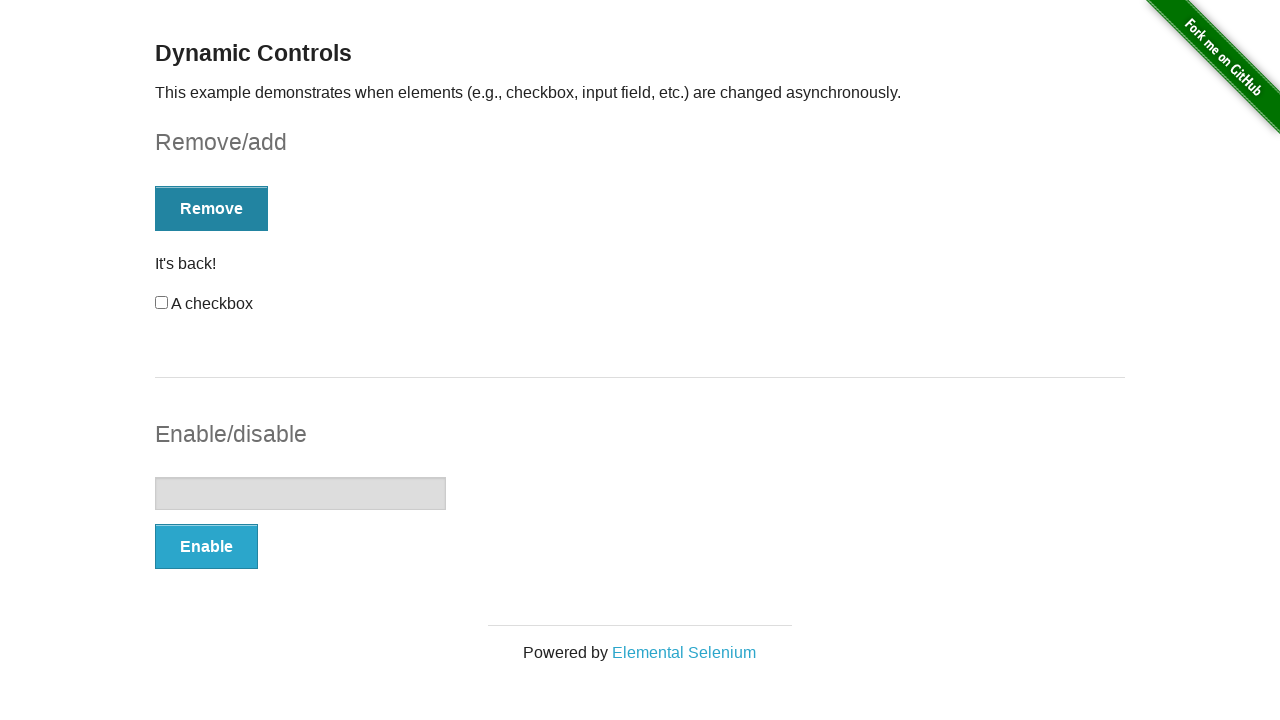

Verified 'It's back!' message is visible
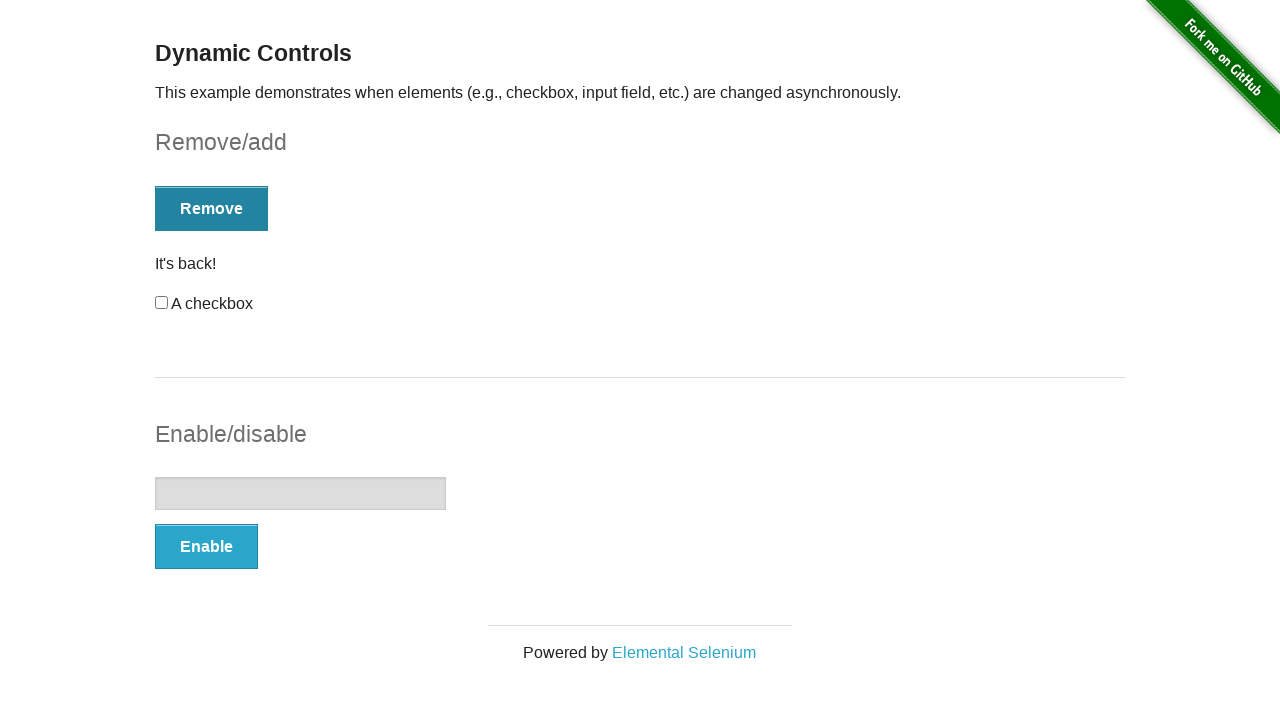

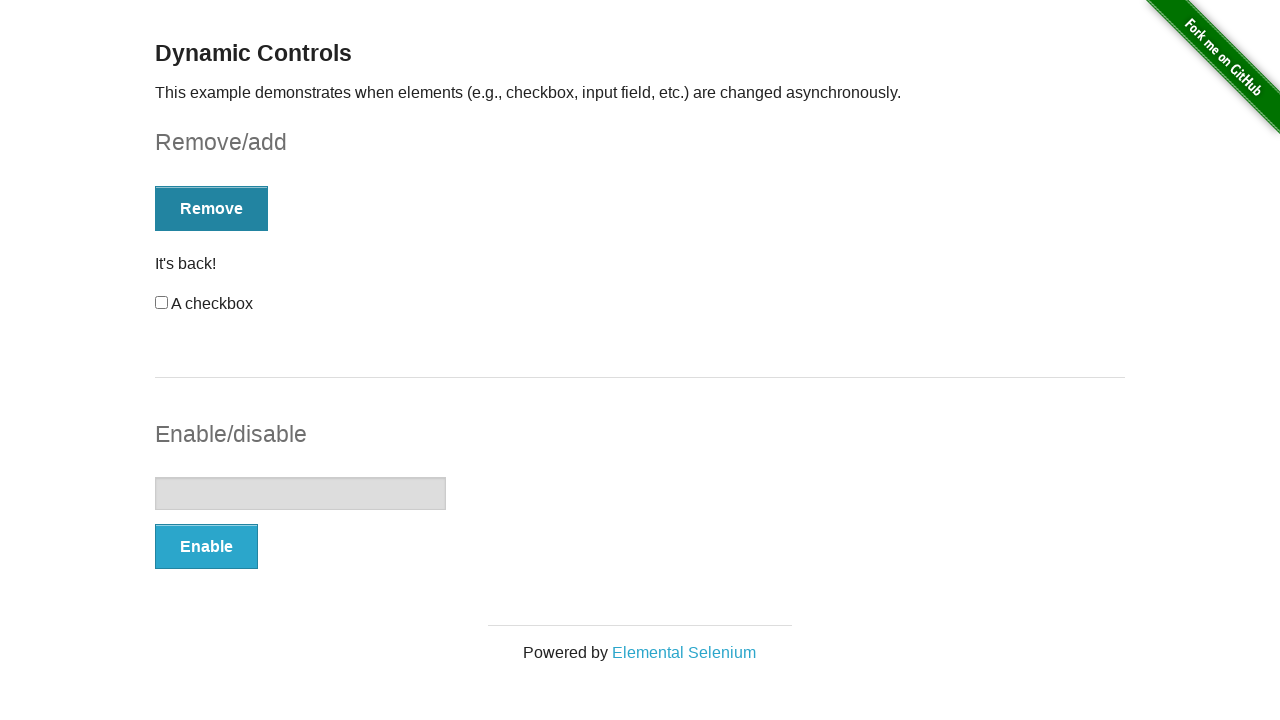